Tests the TodoMVC EmberJS application by verifying page load, creating a new task, and then deleting that task to verify the delete functionality works correctly.

Starting URL: https://todomvc.com/examples/emberjs/todomvc/dist/

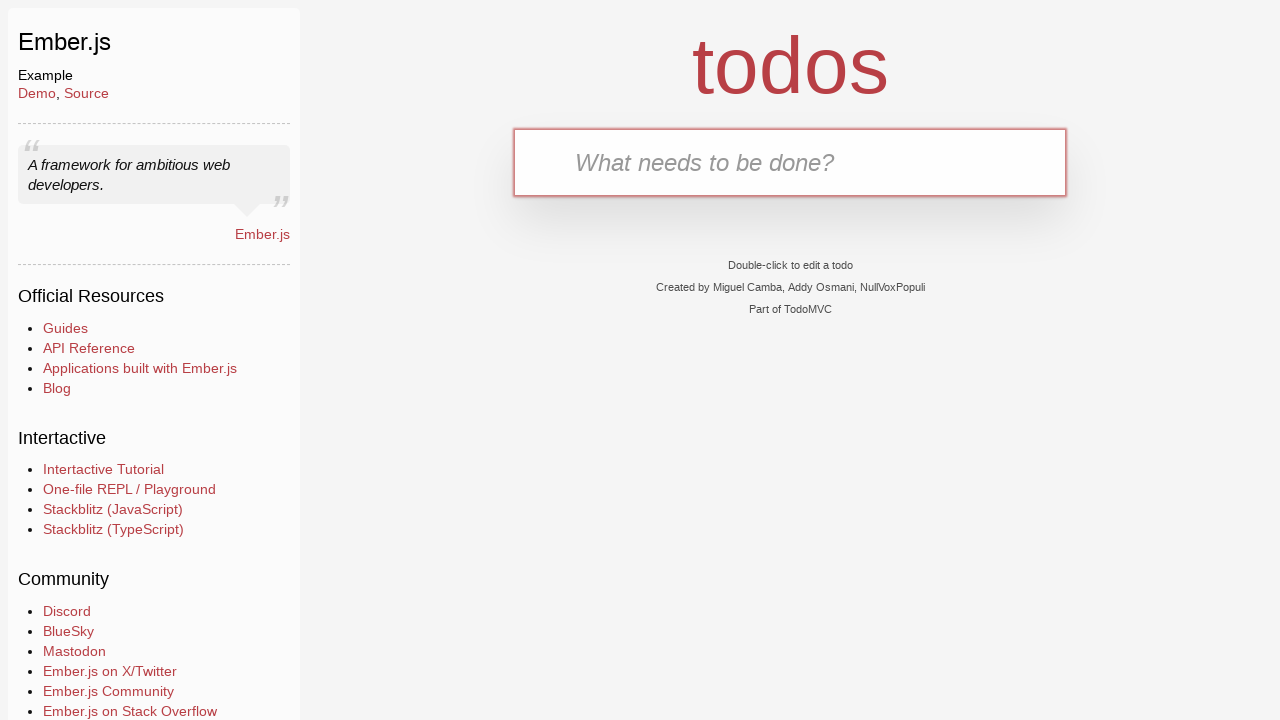

Verified page body is visible - TodoMVC app loaded
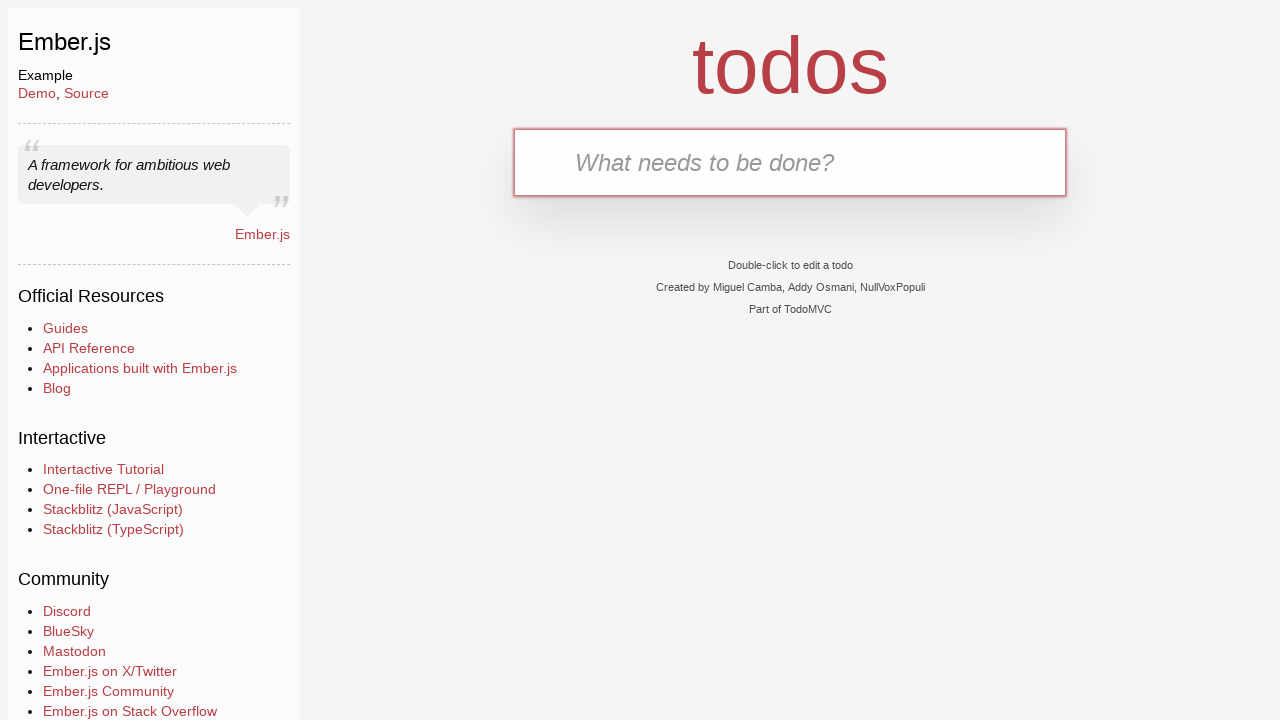

Retrieved initial task count: 0 tasks
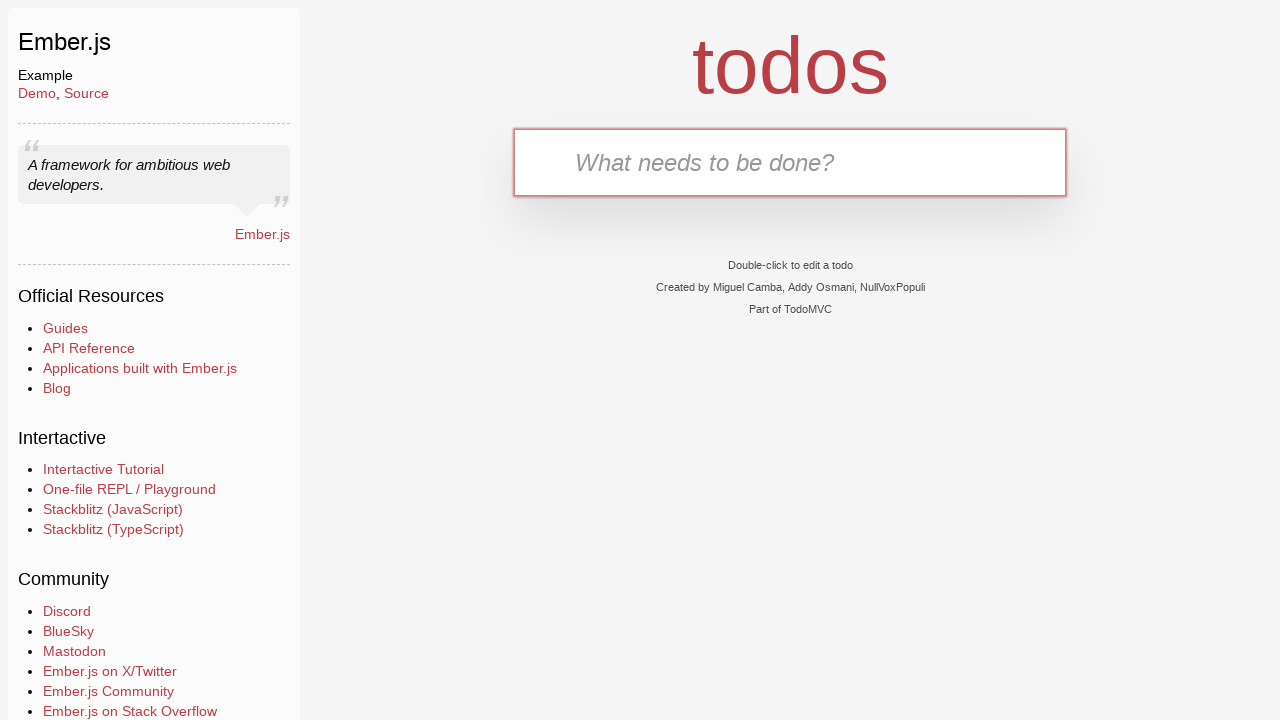

Filled new task input field with 'TaskCreateNewTaskCheck' on .new-todo
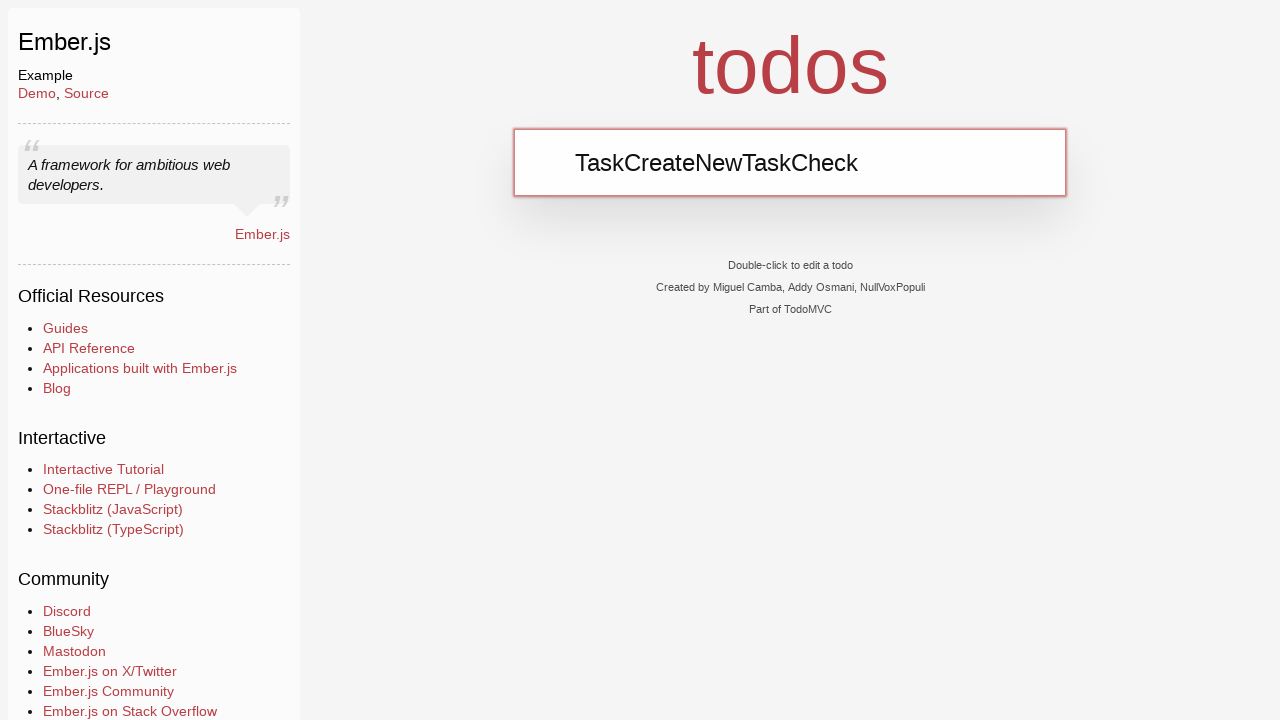

Pressed Enter to create the new task
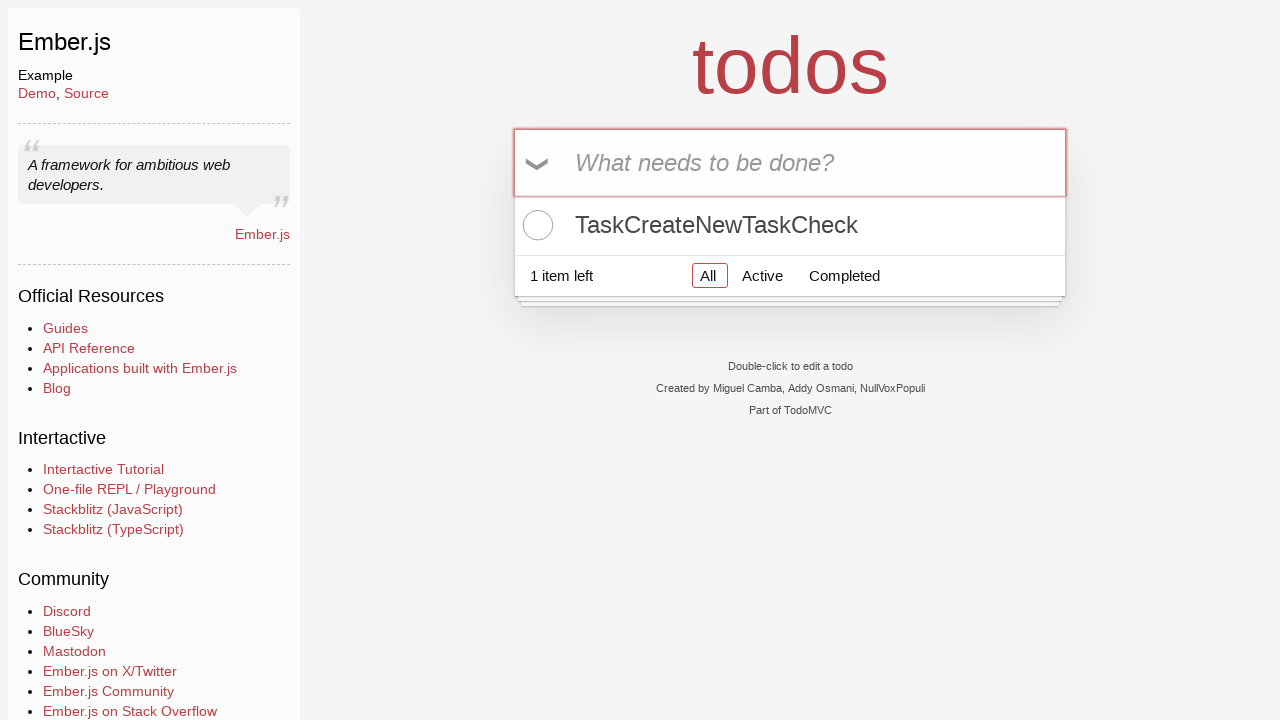

Waited for task 'TaskCreateNewTaskCheck' to appear in the todo list
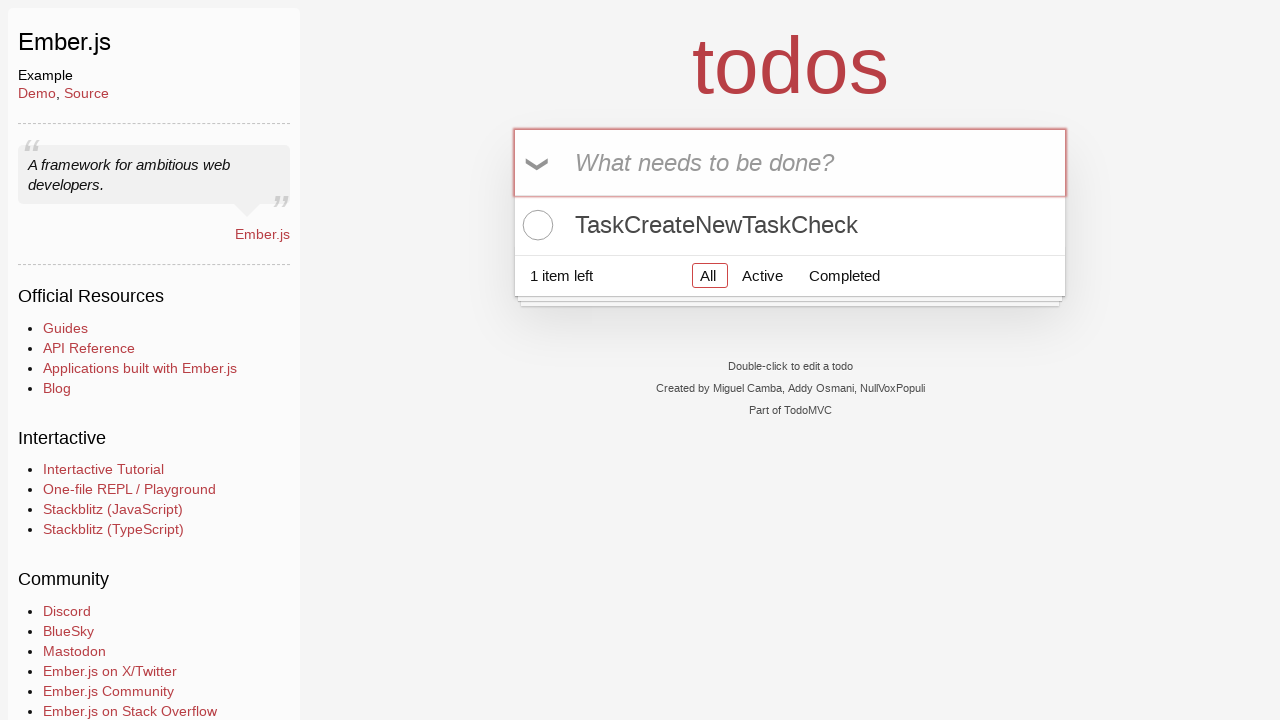

Verified task was created - count increased from 0 to 1
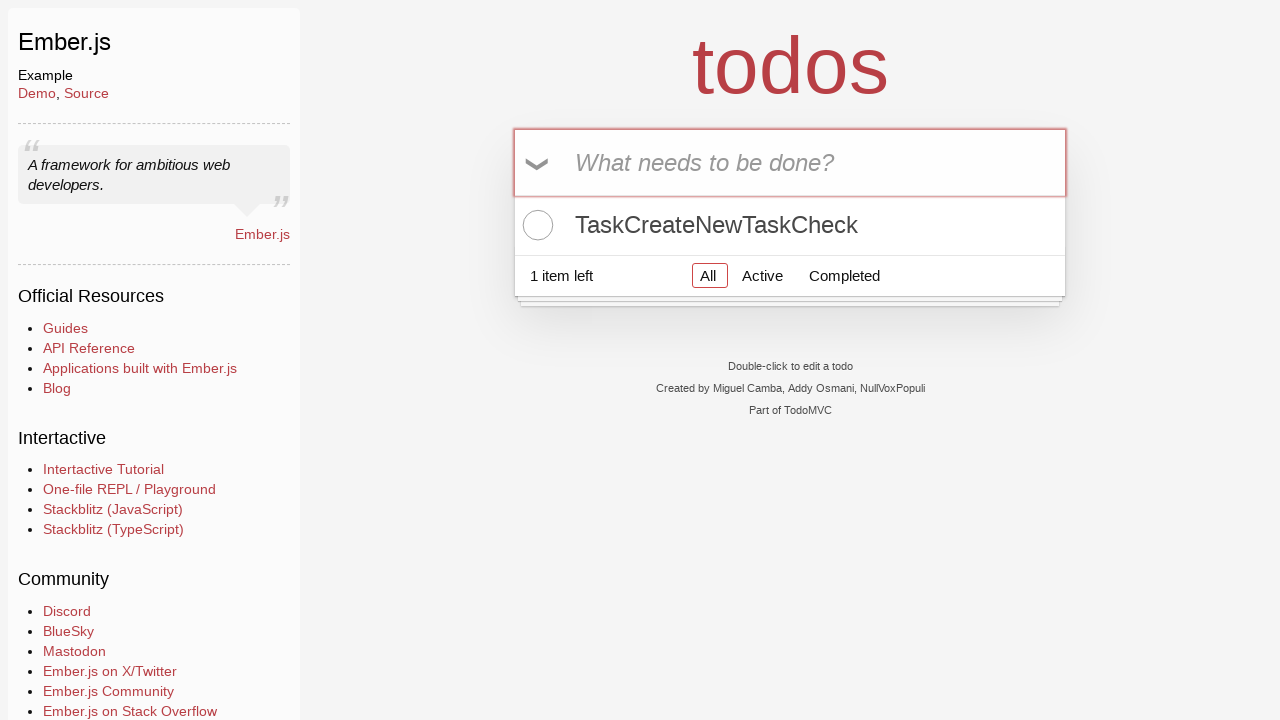

Hovered over task 'TaskCreateNewTaskCheck' to reveal delete button at (790, 225) on .todo-list li:has-text('TaskCreateNewTaskCheck')
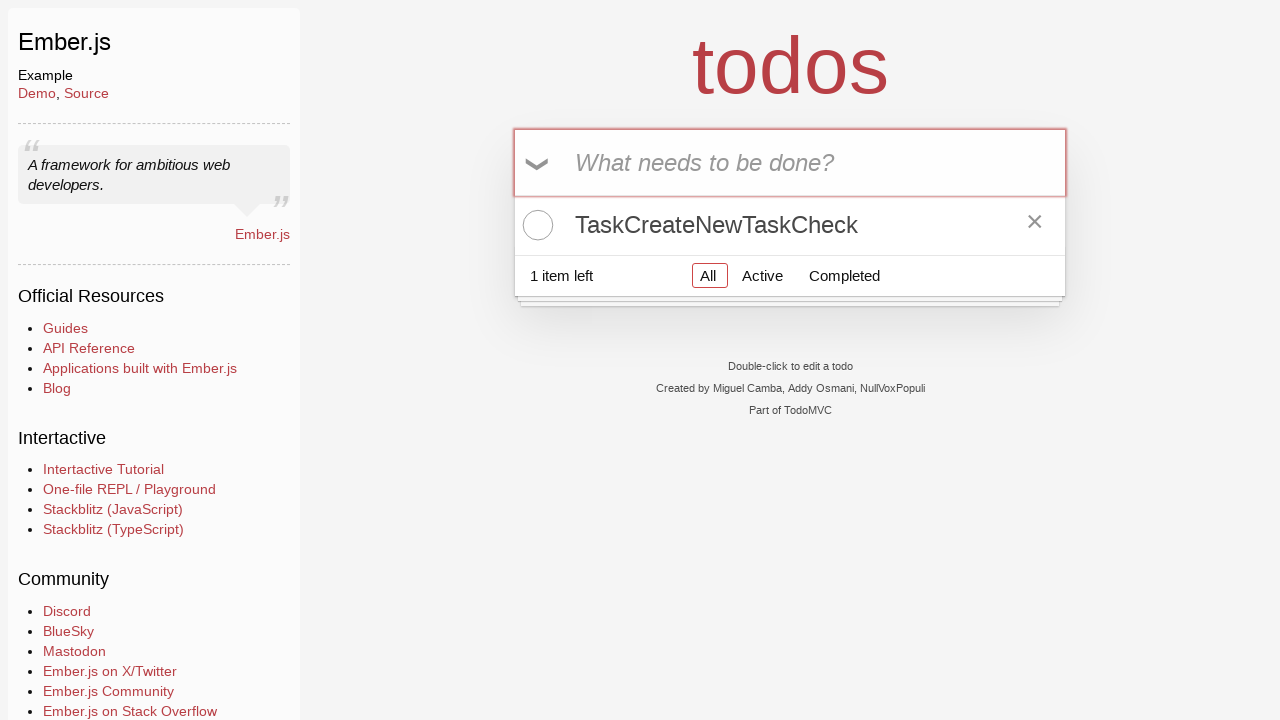

Clicked delete button on task 'TaskCreateNewTaskCheck' at (1035, 225) on .todo-list li:has-text('TaskCreateNewTaskCheck') >> button.destroy
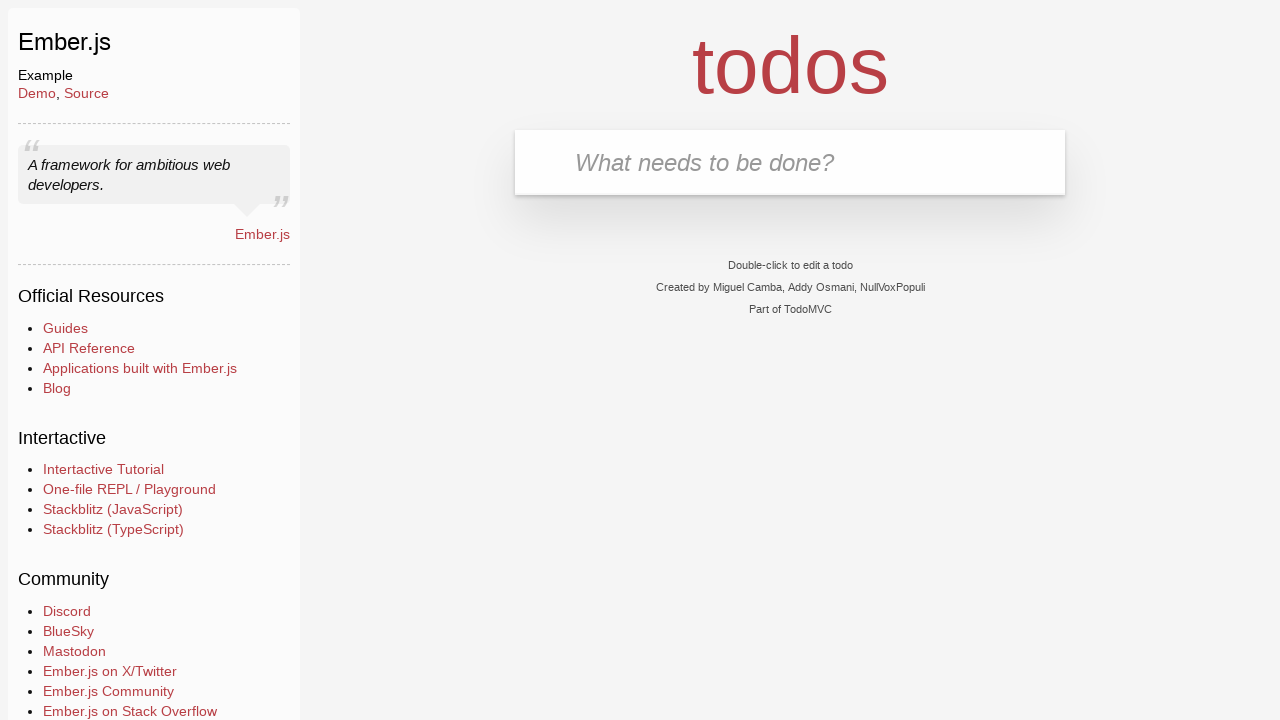

Waited for task 'TaskCreateNewTaskCheck' to be removed from the todo list
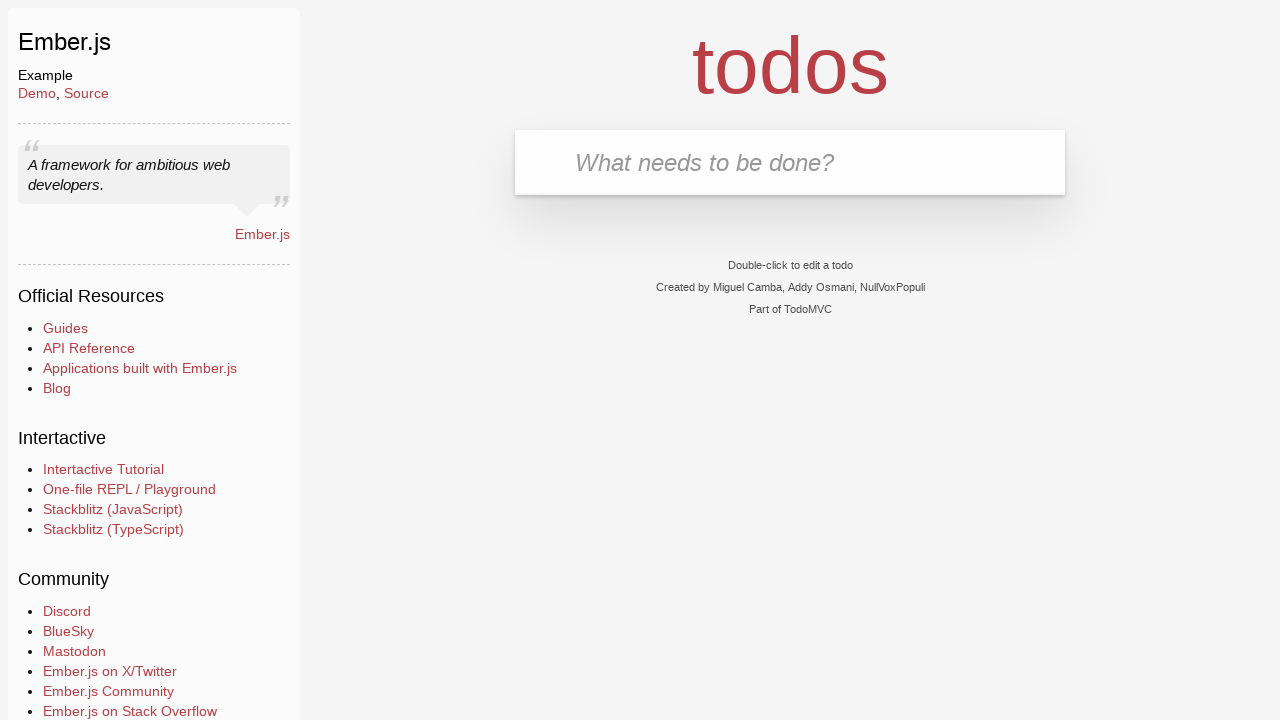

Verified task was deleted - count returned to original: 0
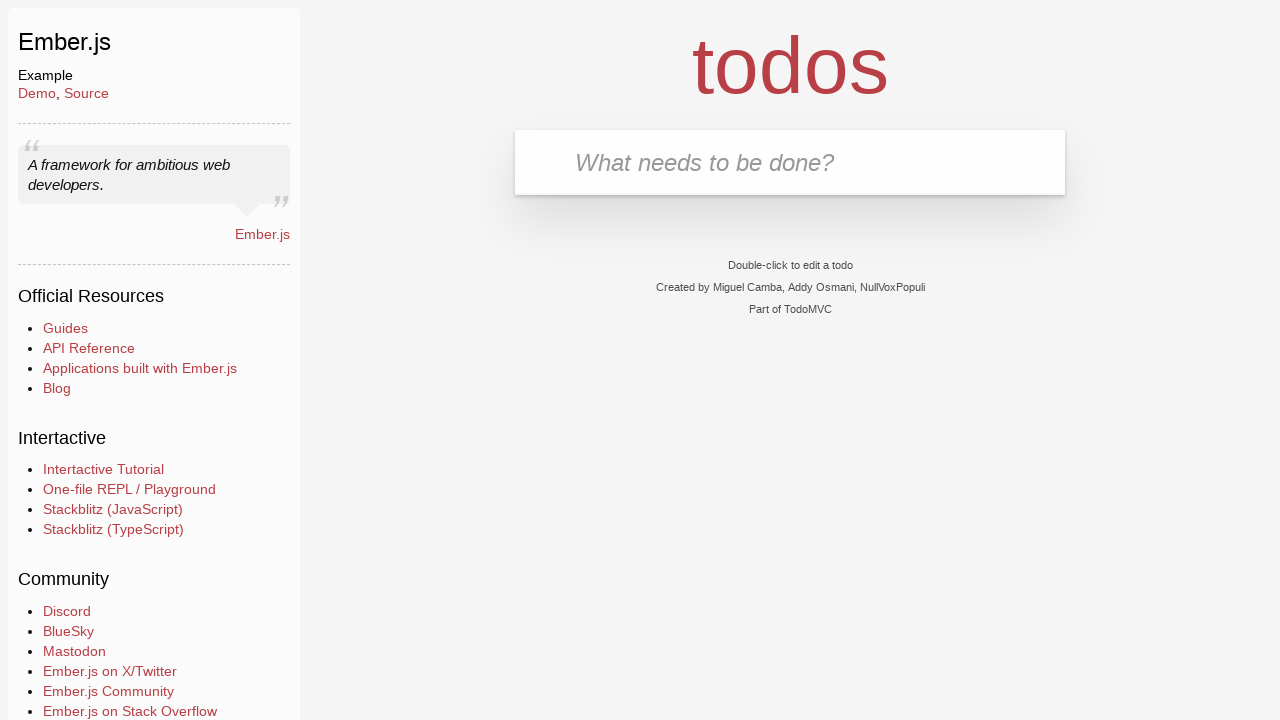

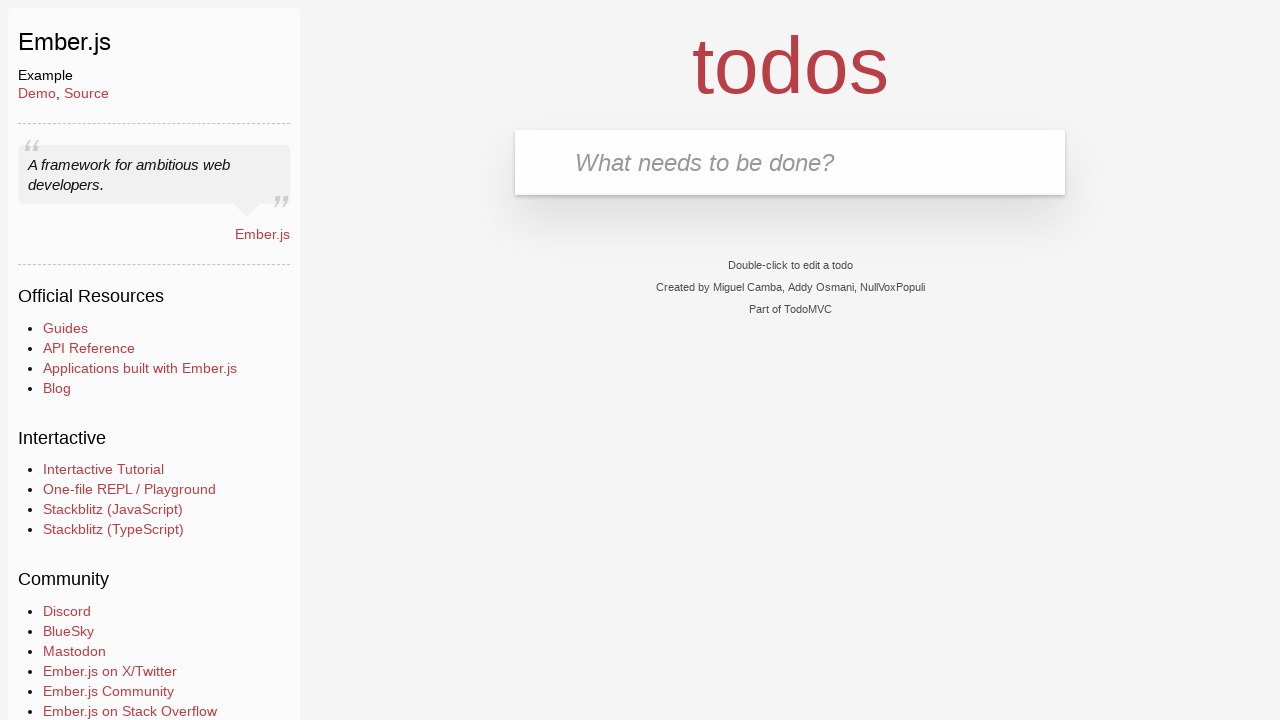